Tests iframe handling by switching to the first iframe on the page and performing a hover action over a navigation menu element

Starting URL: https://rahulshettyacademy.com/AutomationPractice/

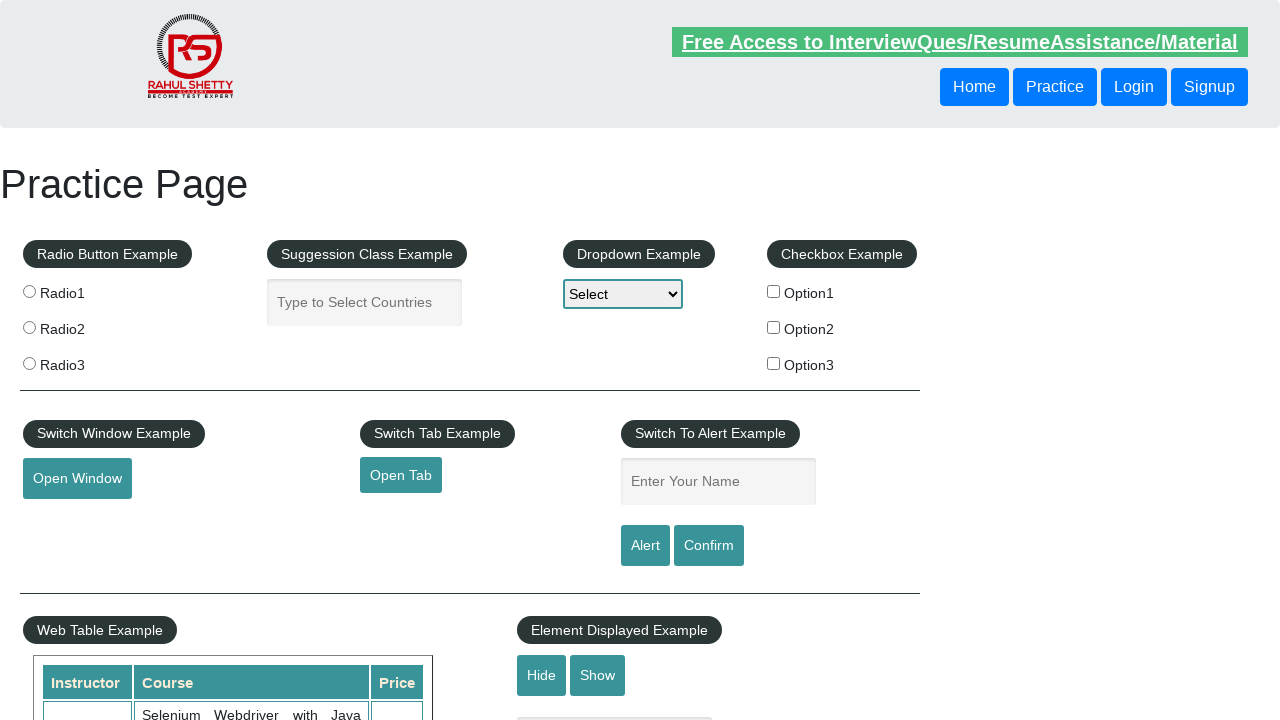

Retrieved all iframes on the page
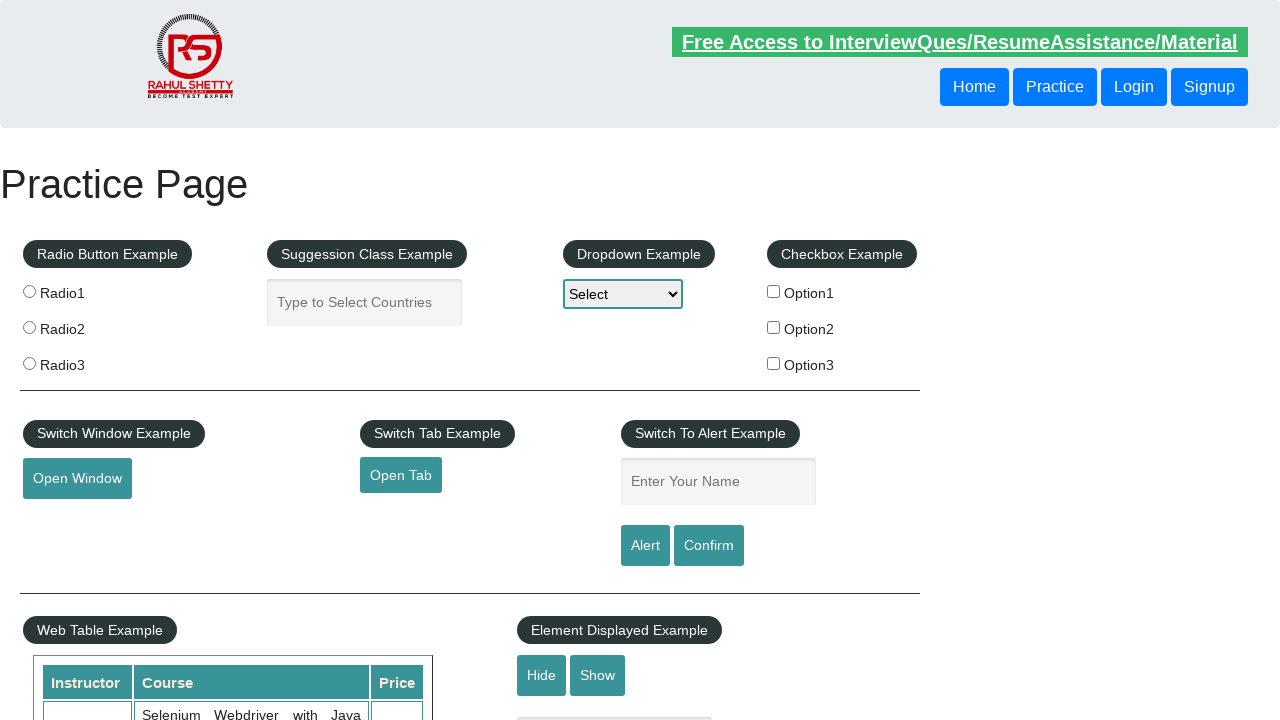

Iframe count: 2
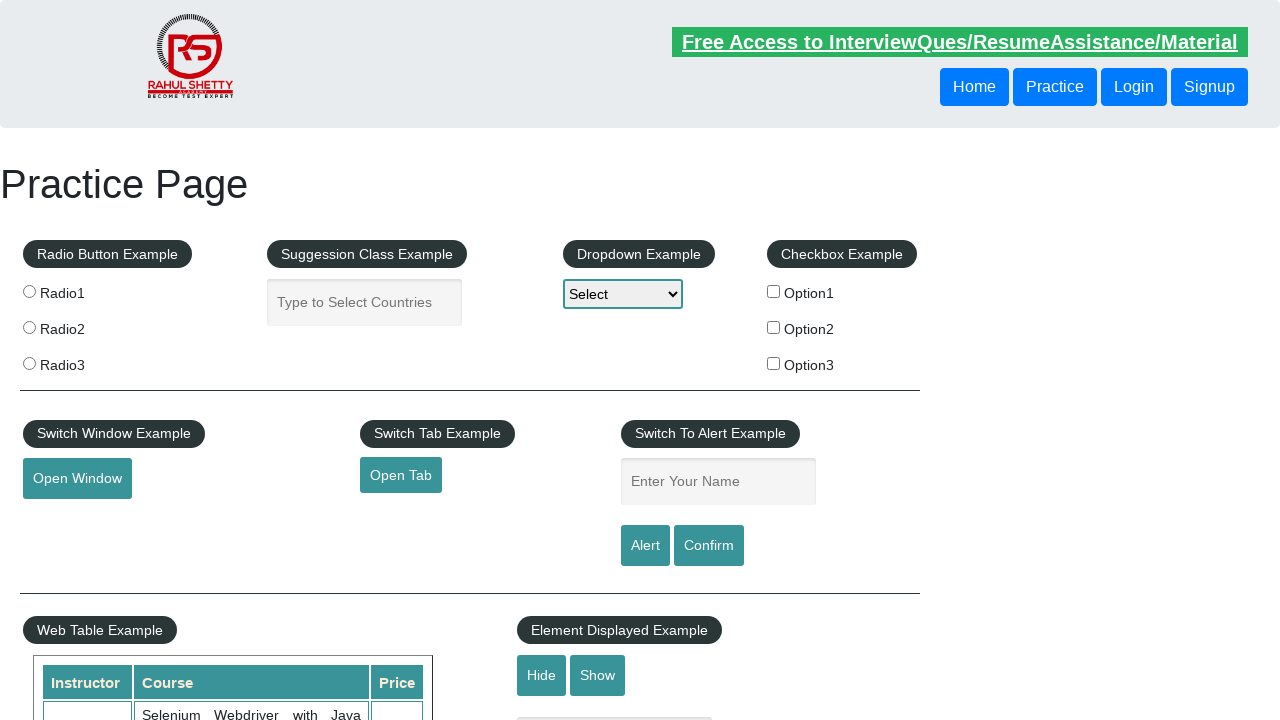

Switched to the first iframe on the page
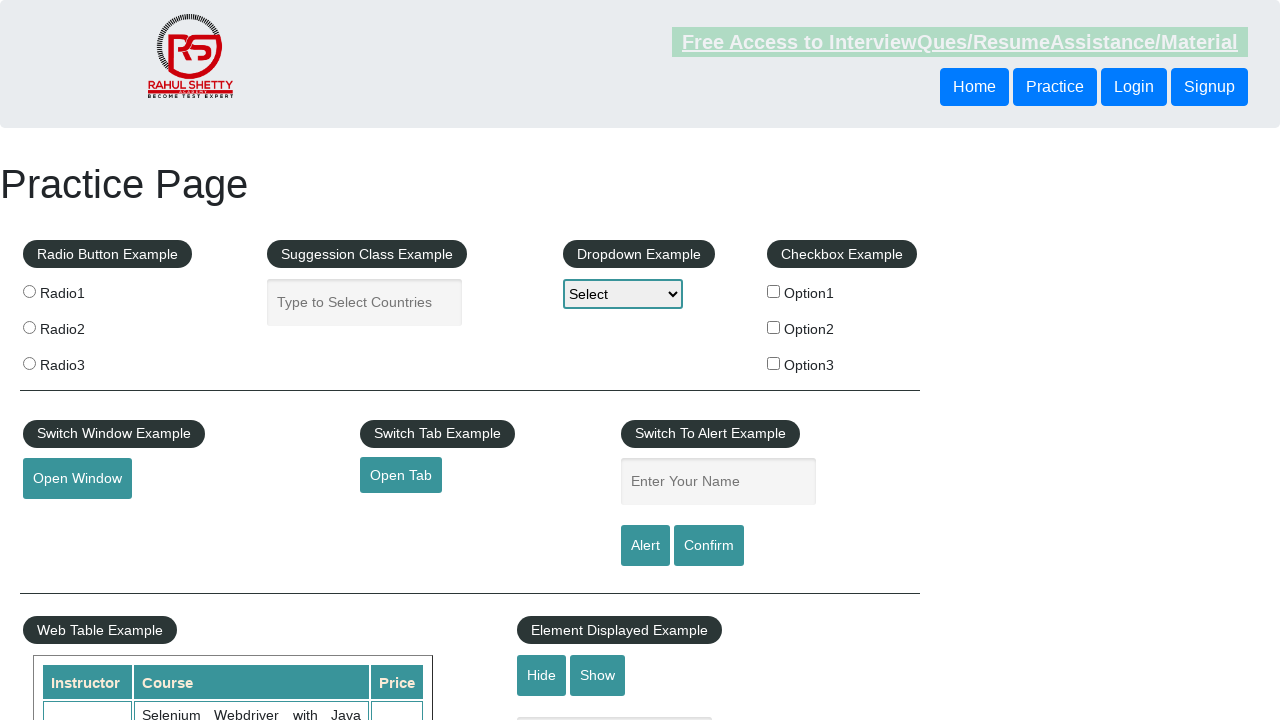

Waited 5000ms for iframe content to load
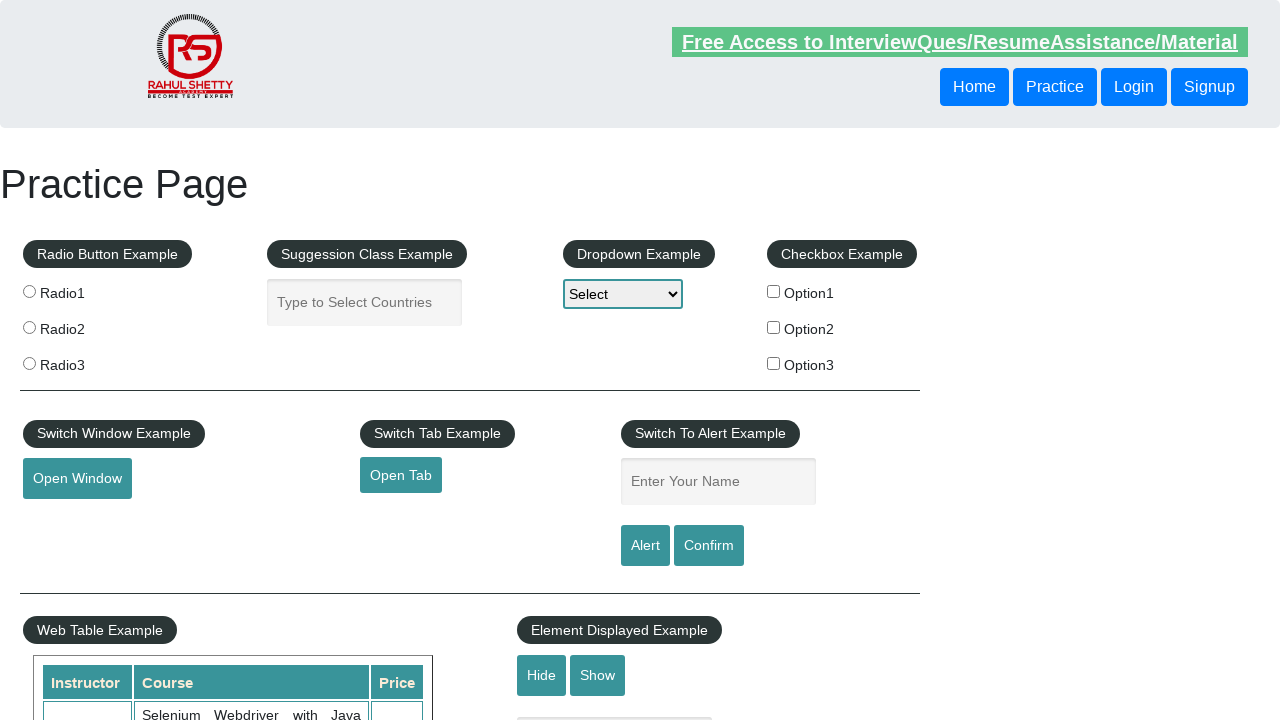

Located the navigation menu element (More) within the iframe
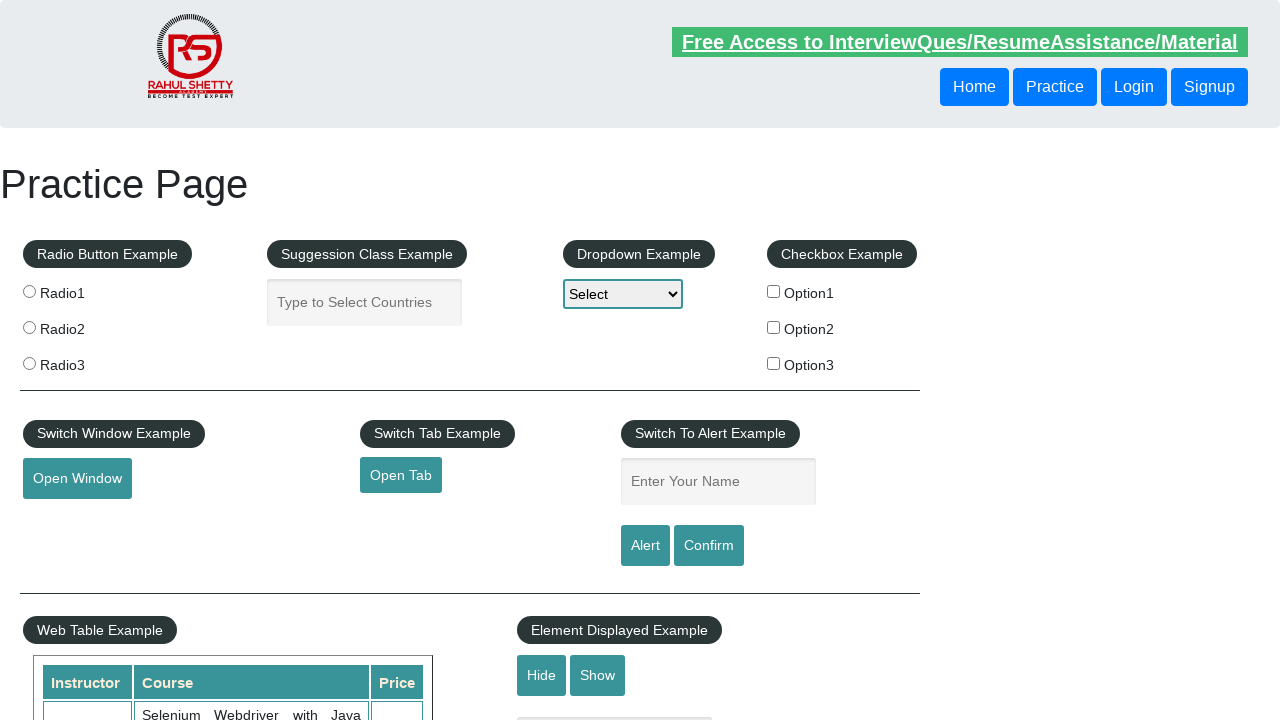

Hovered over the navigation menu (More) element at (253, 360) on iframe >> nth=0 >> internal:control=enter-frame >> xpath=//html/body/div/header/
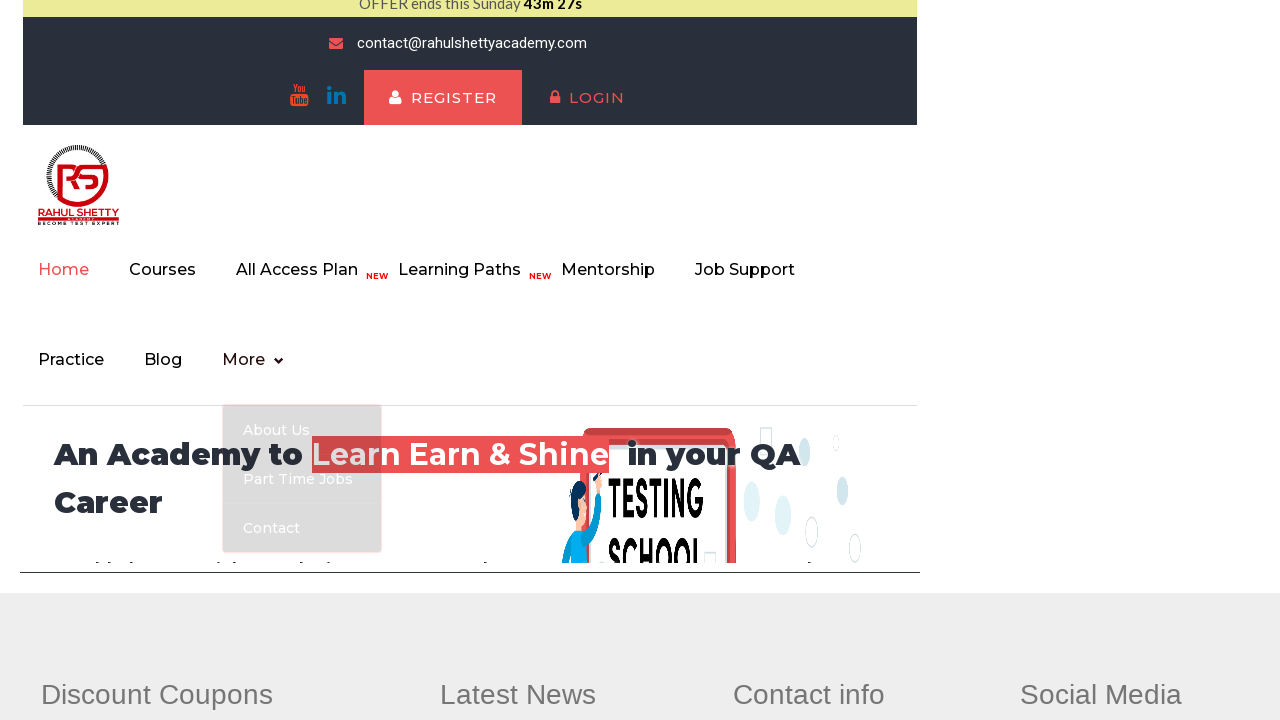

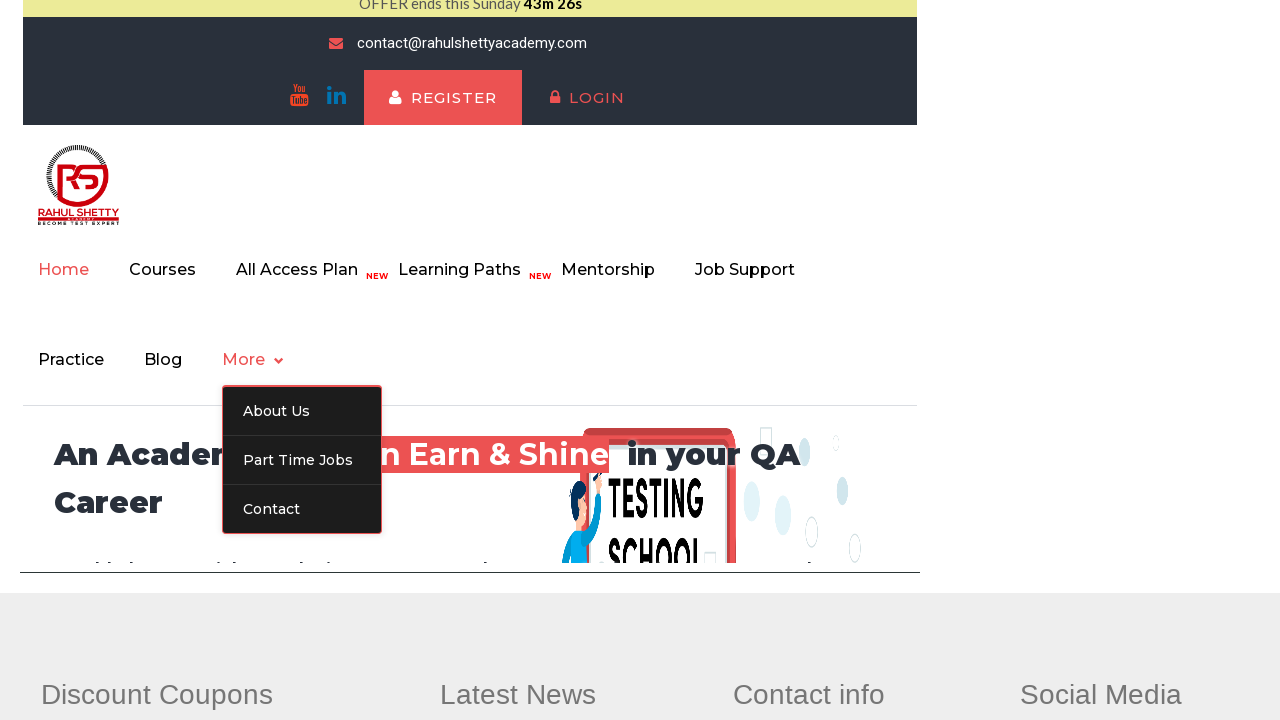